Tests marking all todo items as completed using the toggle all checkbox

Starting URL: https://demo.playwright.dev/todomvc

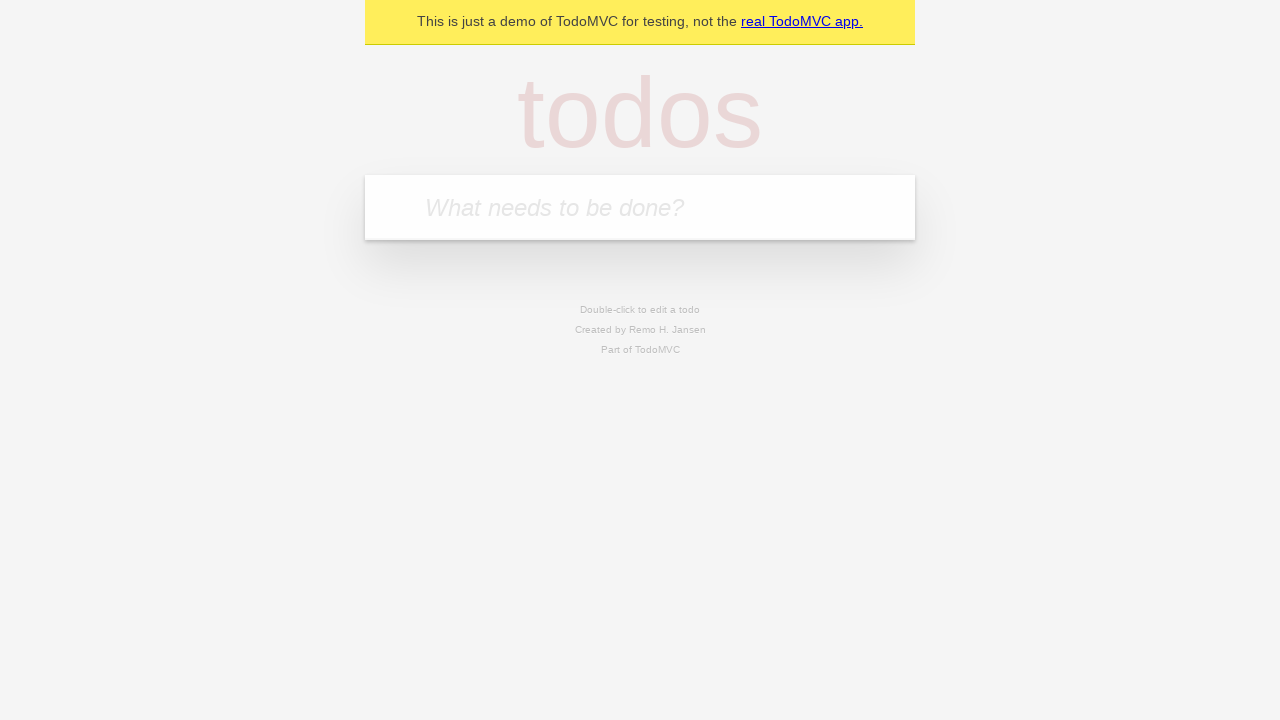

Filled todo input with 'buy some cheese' on internal:attr=[placeholder="What needs to be done?"i]
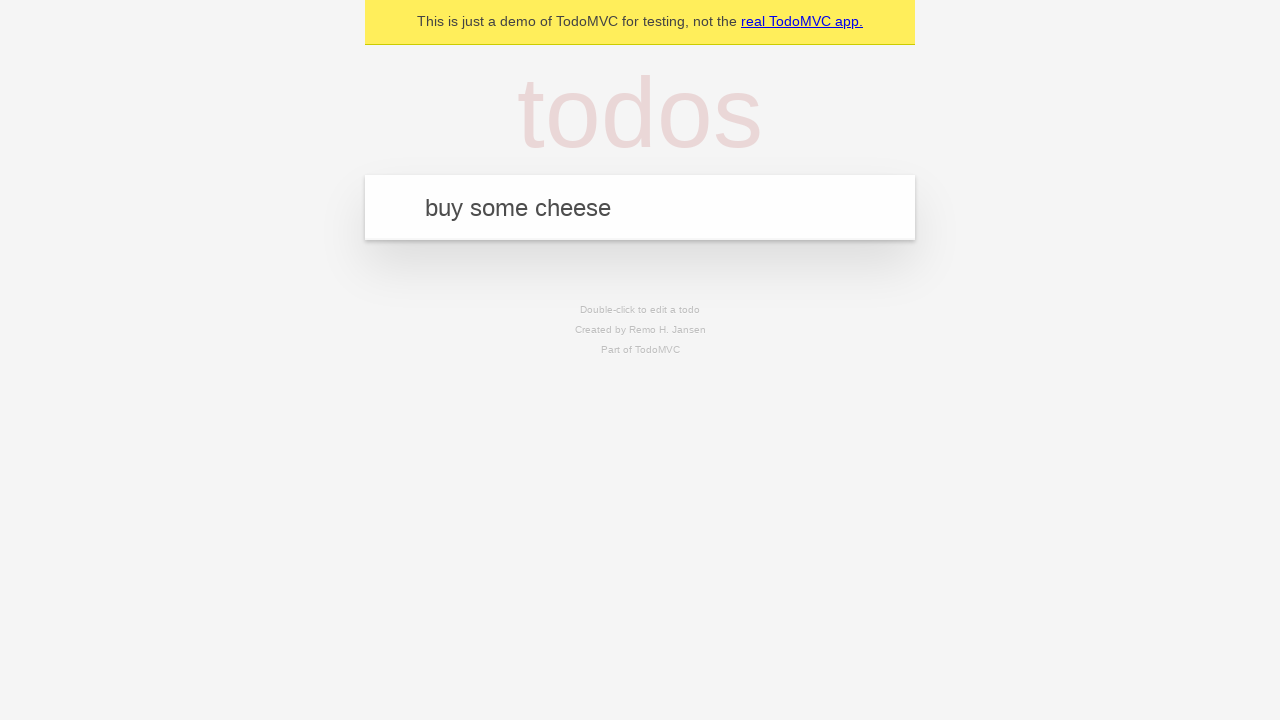

Pressed Enter to add 'buy some cheese' to todo list on internal:attr=[placeholder="What needs to be done?"i]
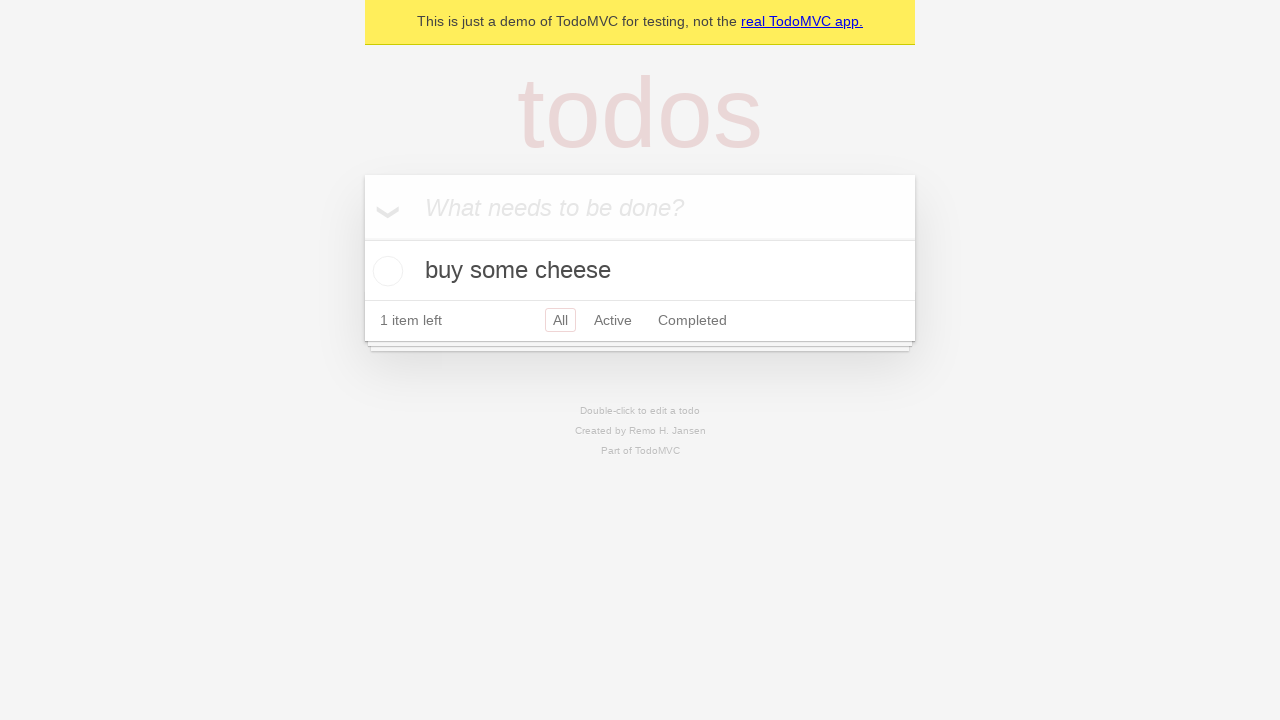

Filled todo input with 'feed the cat' on internal:attr=[placeholder="What needs to be done?"i]
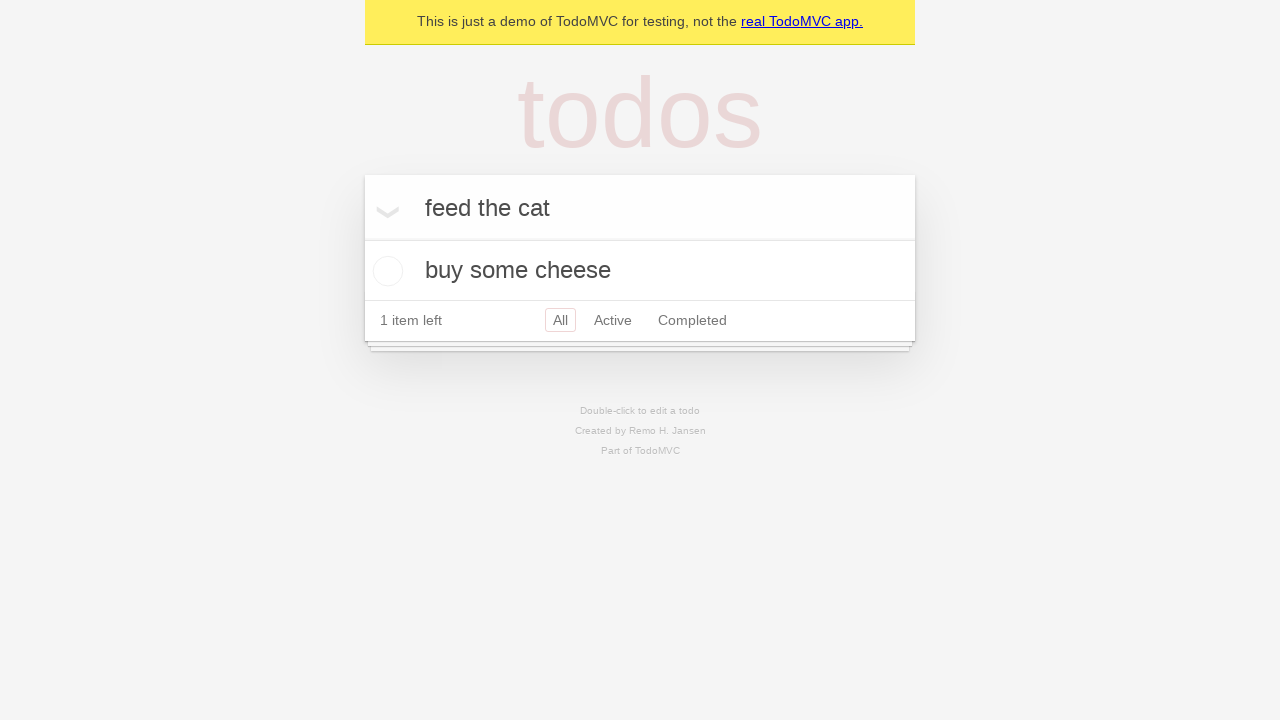

Pressed Enter to add 'feed the cat' to todo list on internal:attr=[placeholder="What needs to be done?"i]
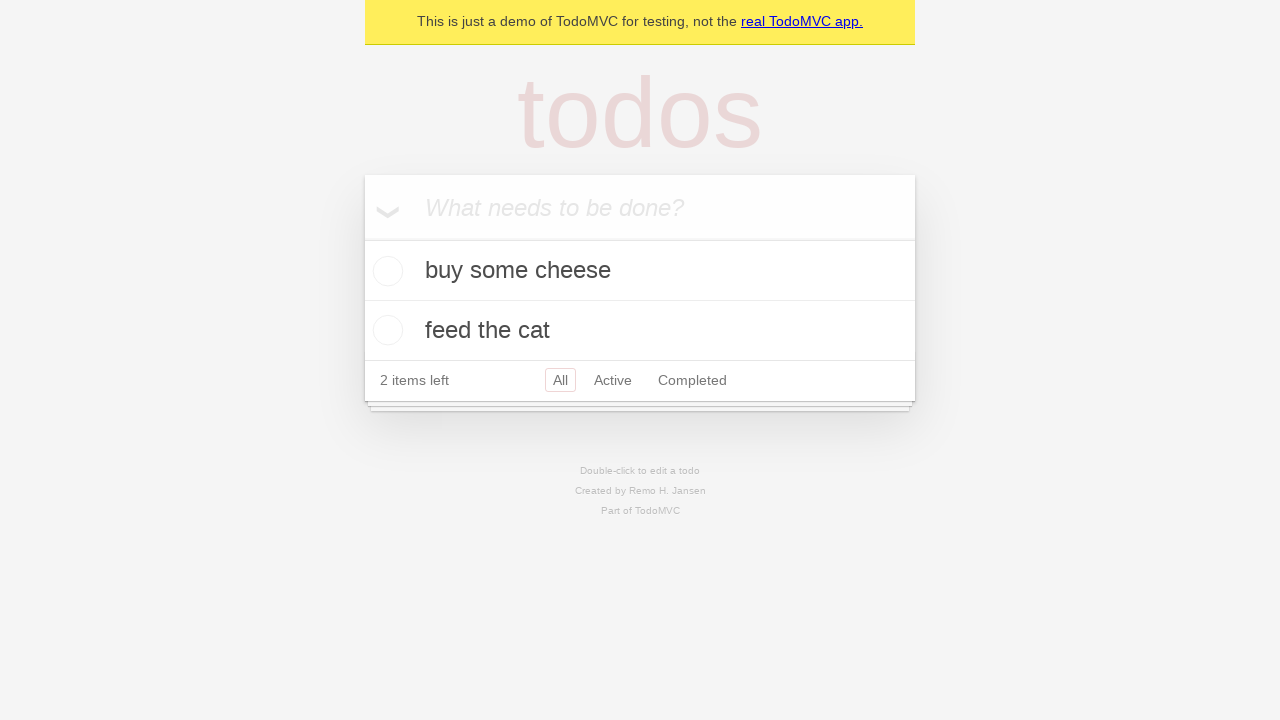

Filled todo input with 'book a doctors appointment' on internal:attr=[placeholder="What needs to be done?"i]
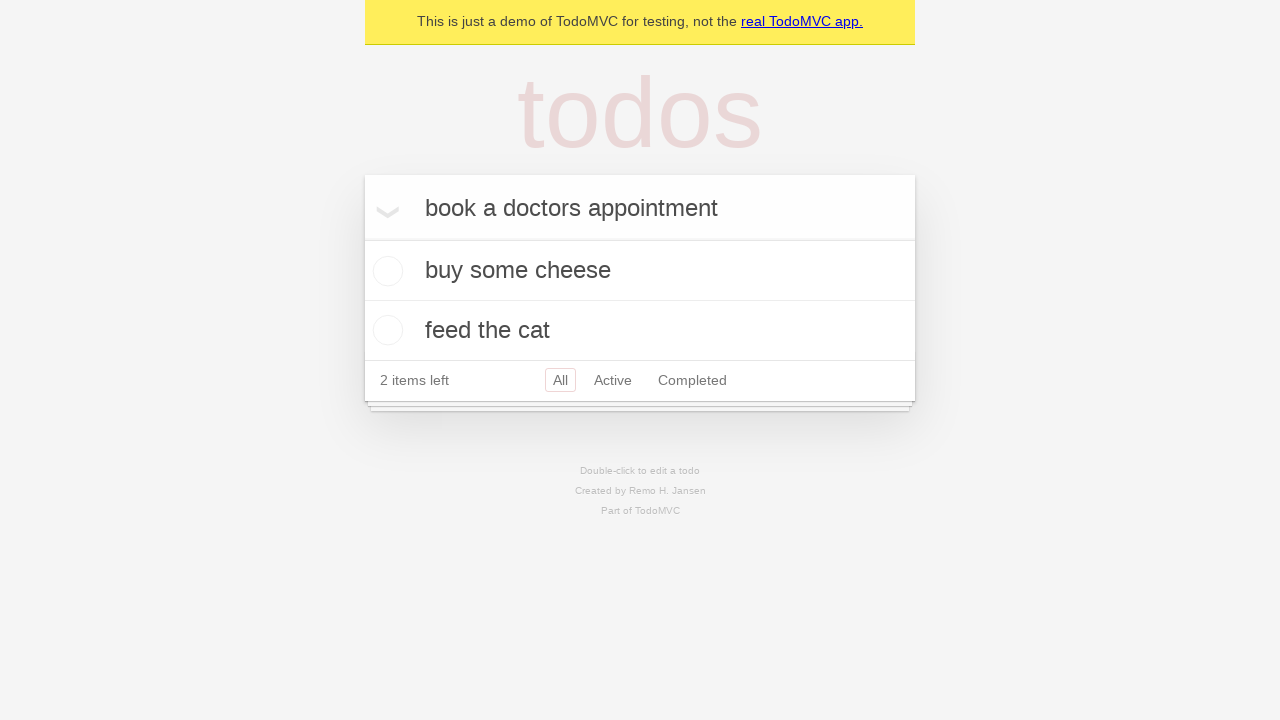

Pressed Enter to add 'book a doctors appointment' to todo list on internal:attr=[placeholder="What needs to be done?"i]
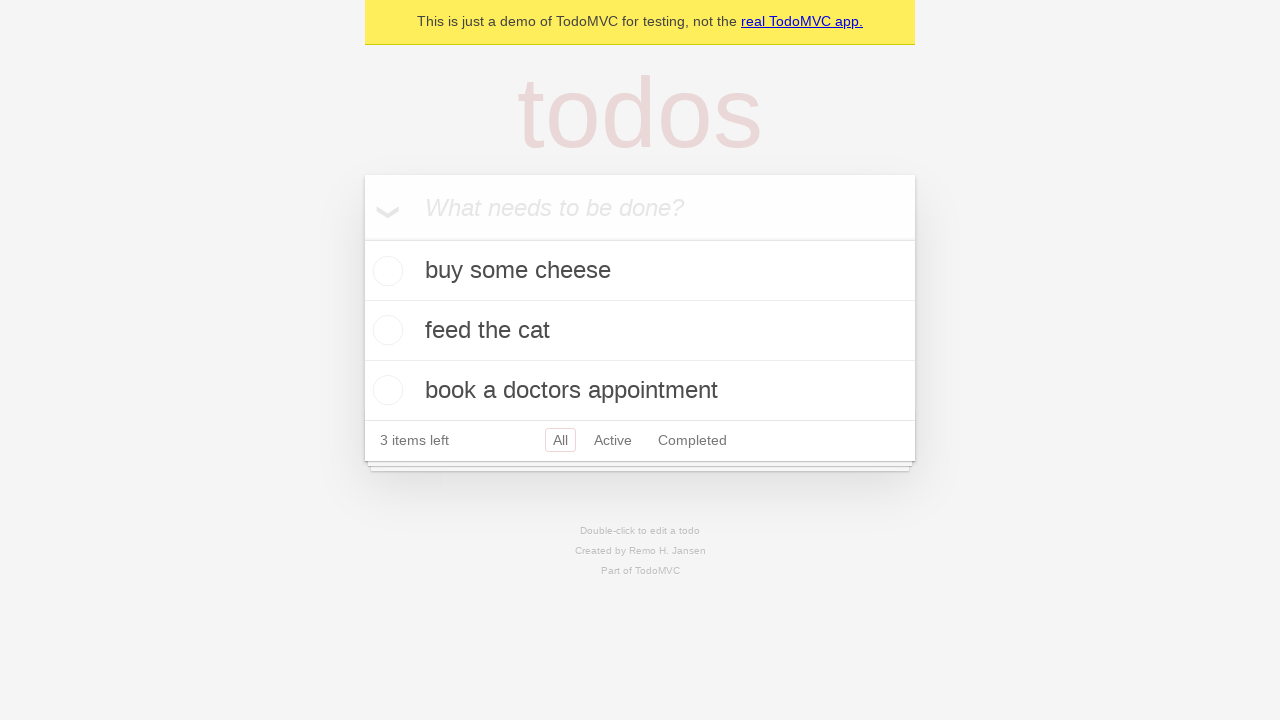

Clicked 'Mark all as complete' checkbox at (362, 238) on internal:label="Mark all as complete"i
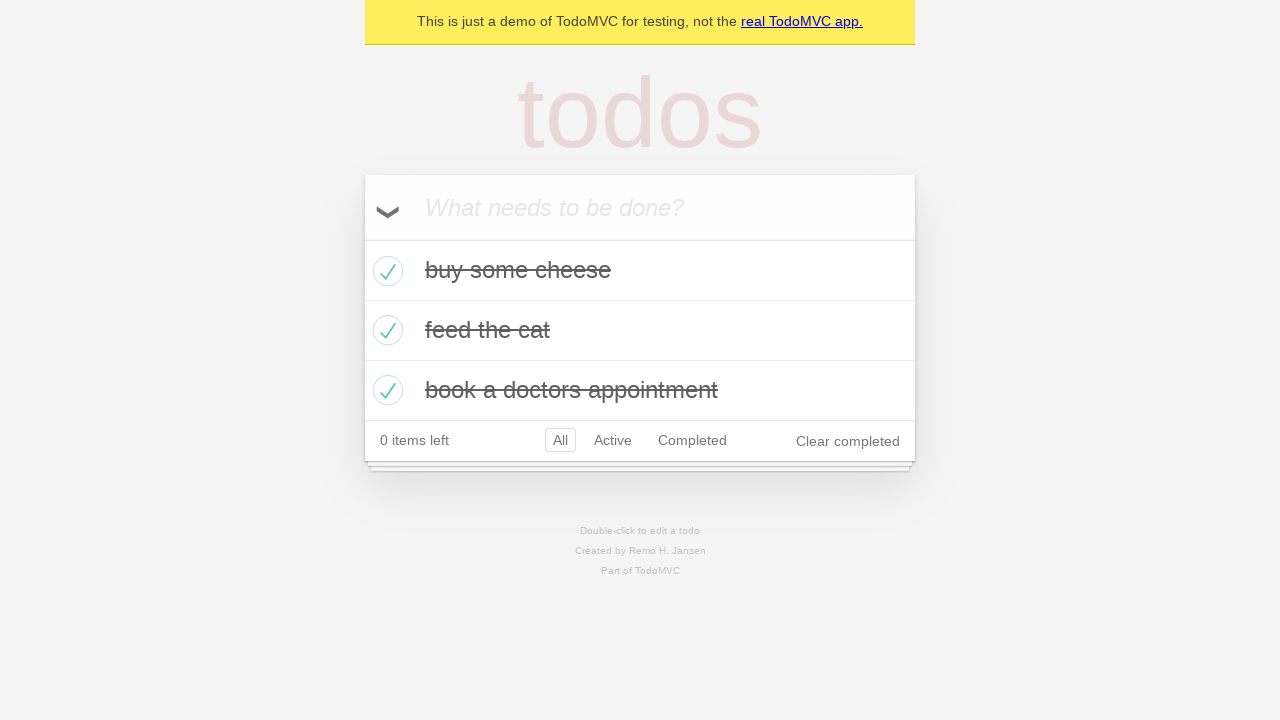

Verified that todos are marked as completed
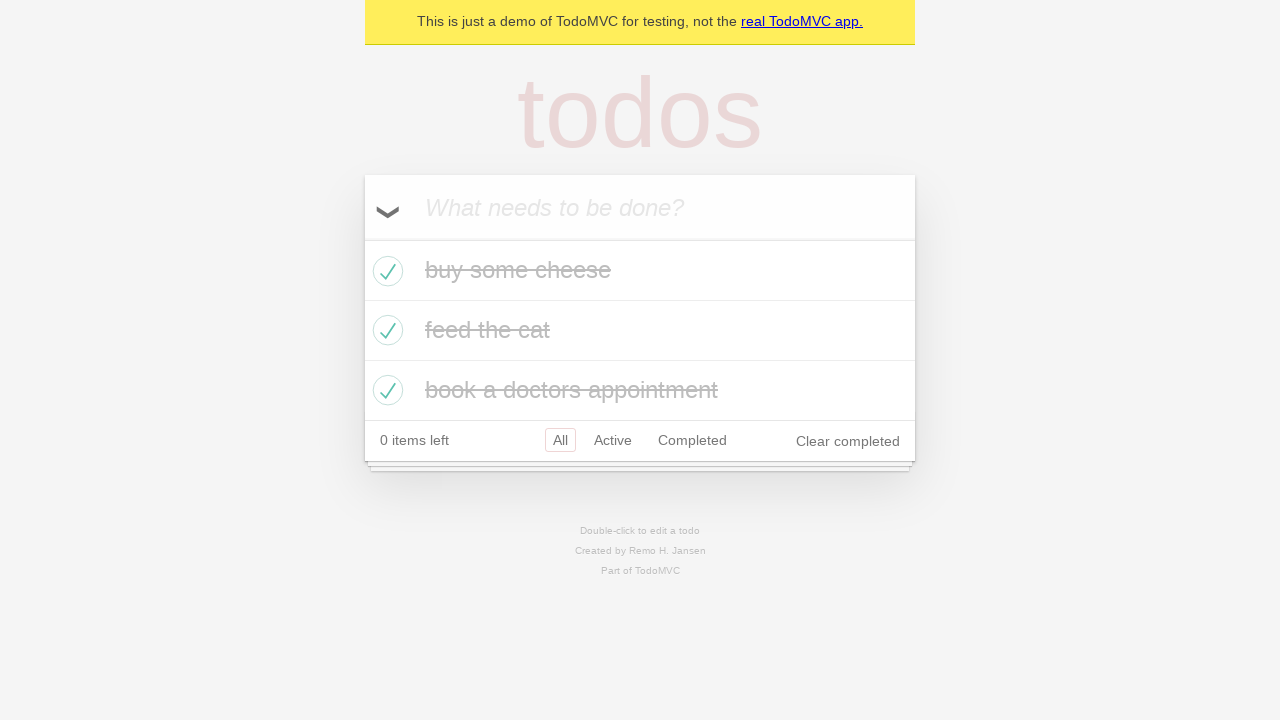

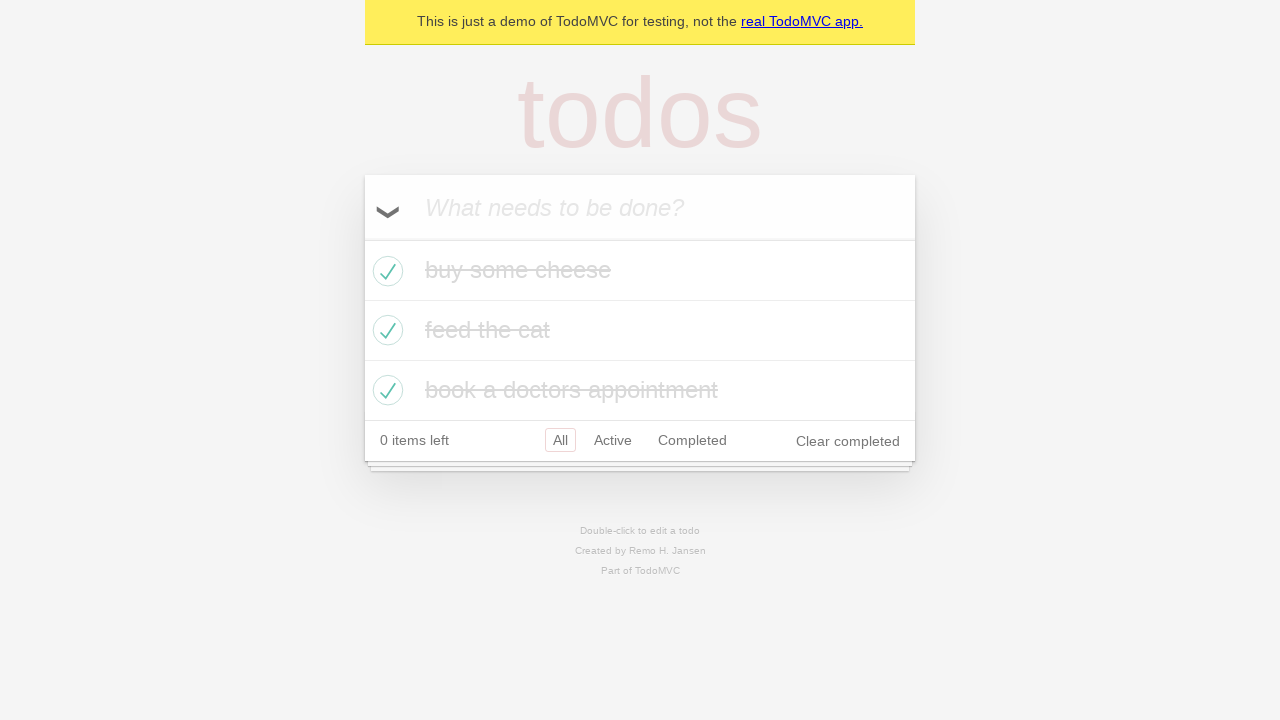